Verifies that the "Онлайн пополнение без комиссии" (Online replenishment without commission) block title is present on the page

Starting URL: https://www.mts.by

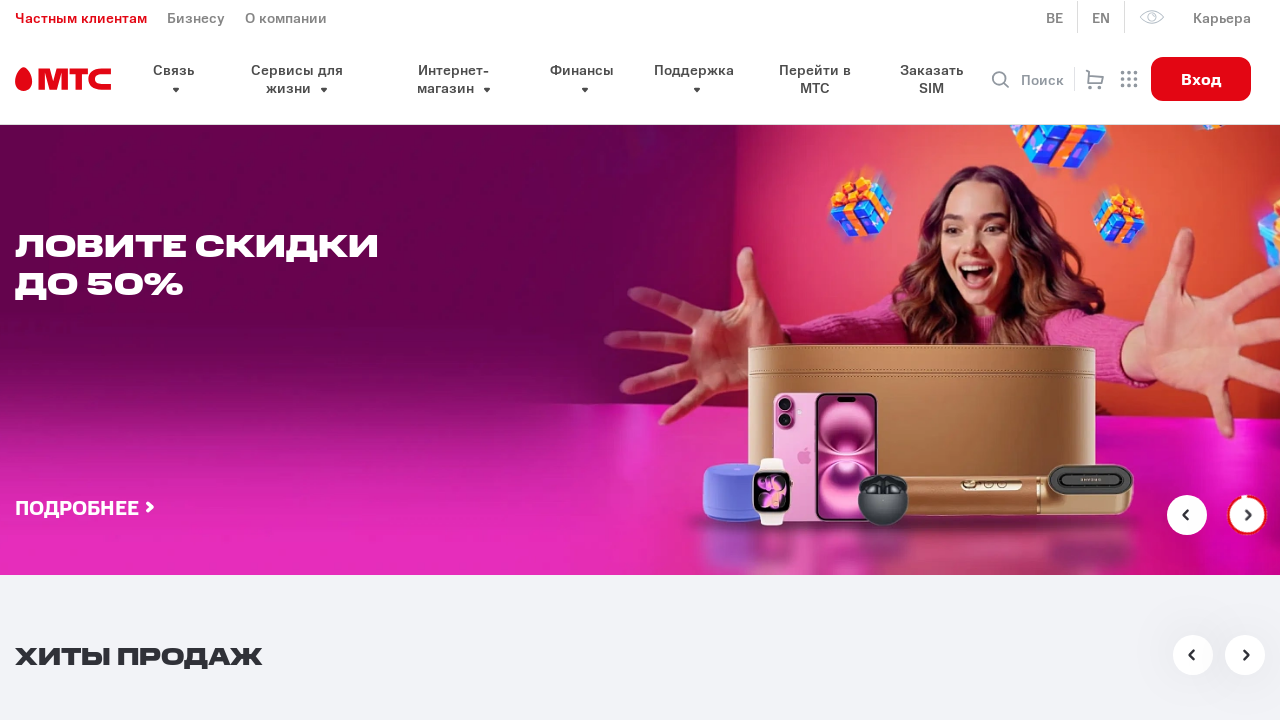

Waited for 'Онлайн пополнение без комиссии' block title to appear on the page
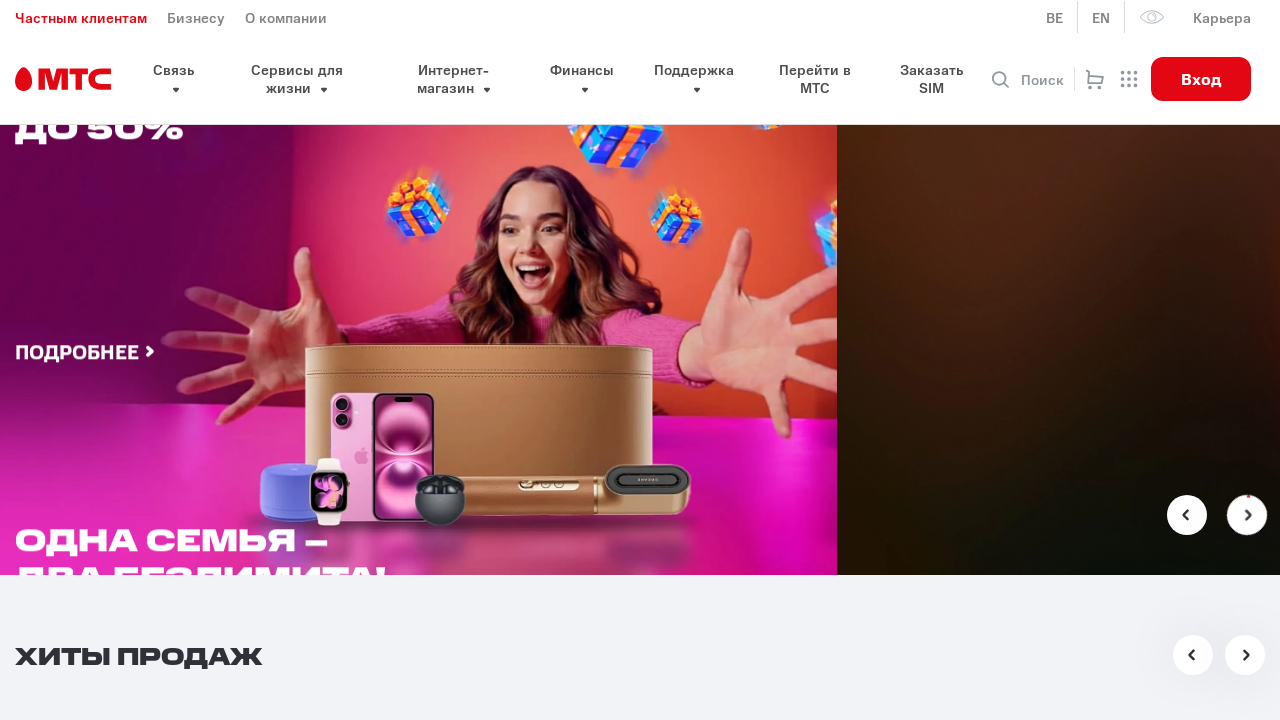

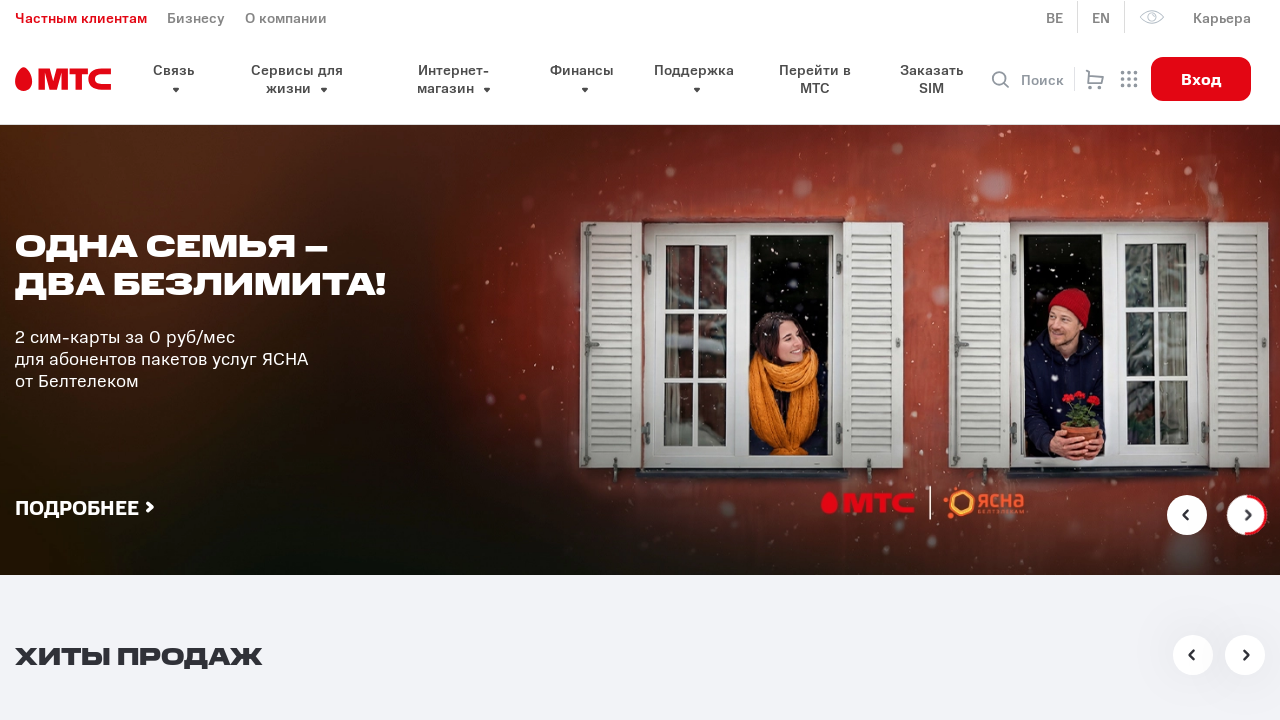